Tests that the page title is not the lowercase "youtube" (case sensitivity check)

Starting URL: https://www.youtube.com

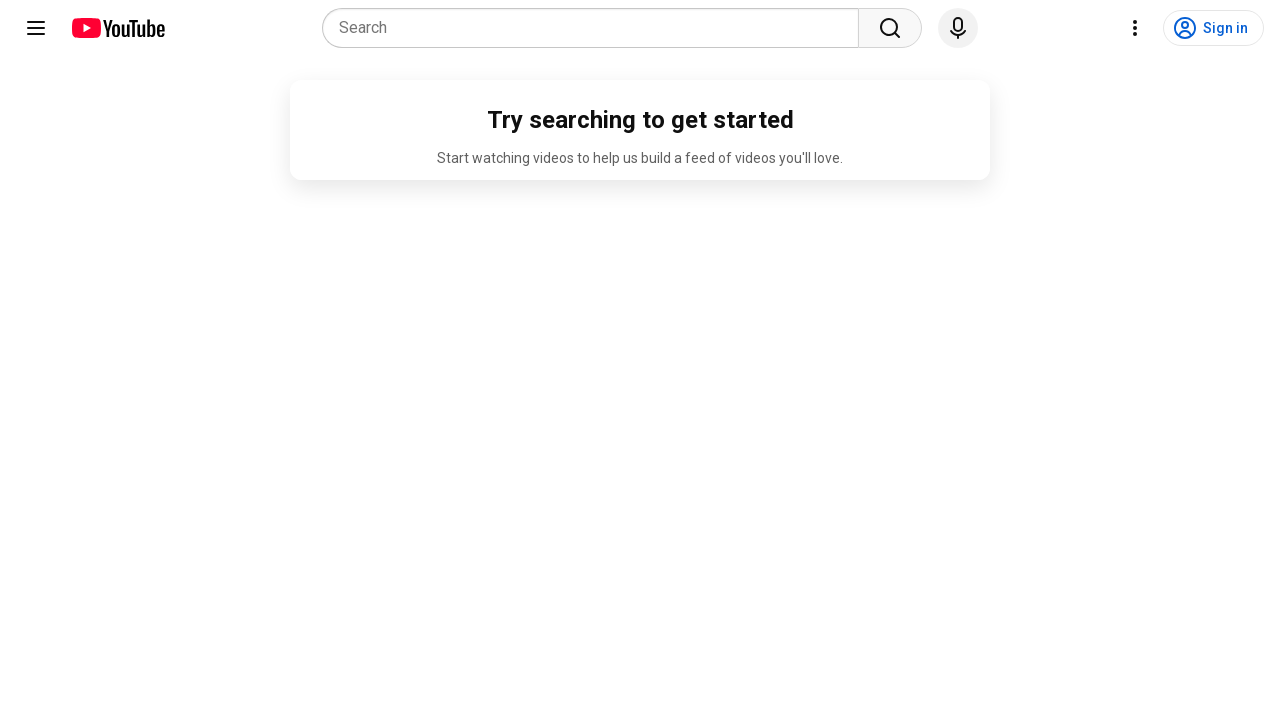

Navigated to https://www.youtube.com
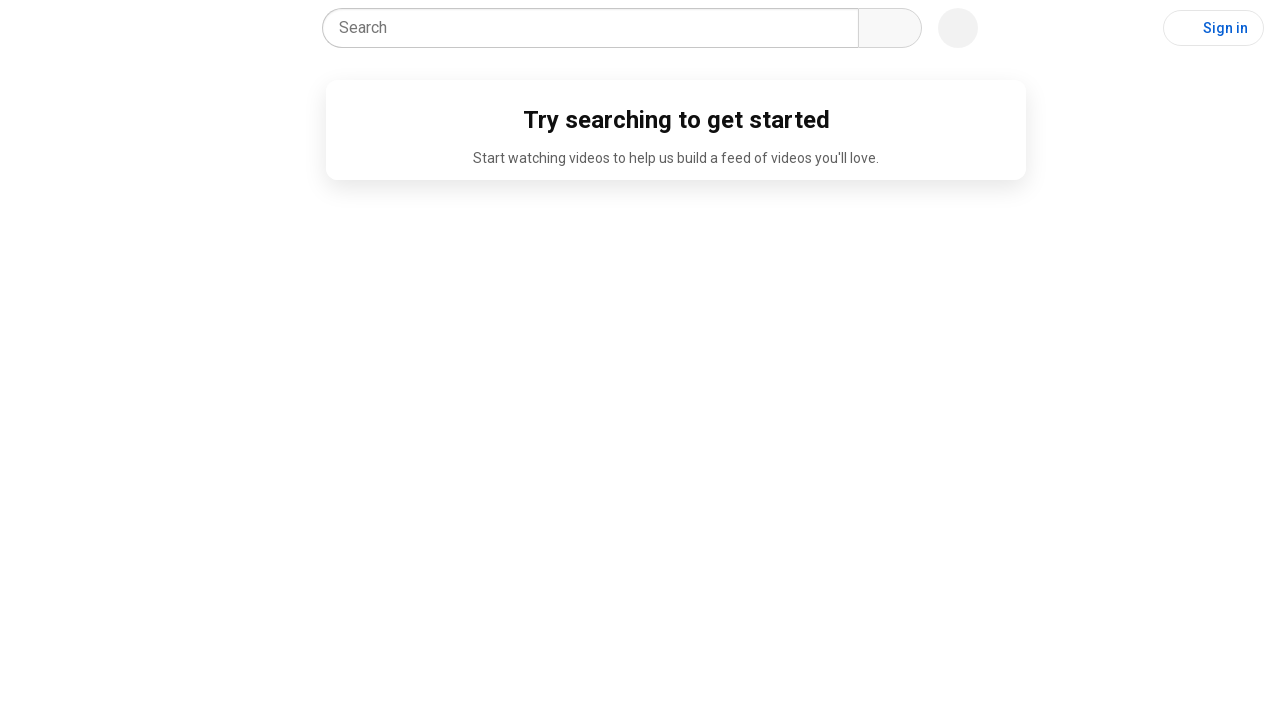

Verified page title is not lowercase 'youtube' (case sensitivity check passed)
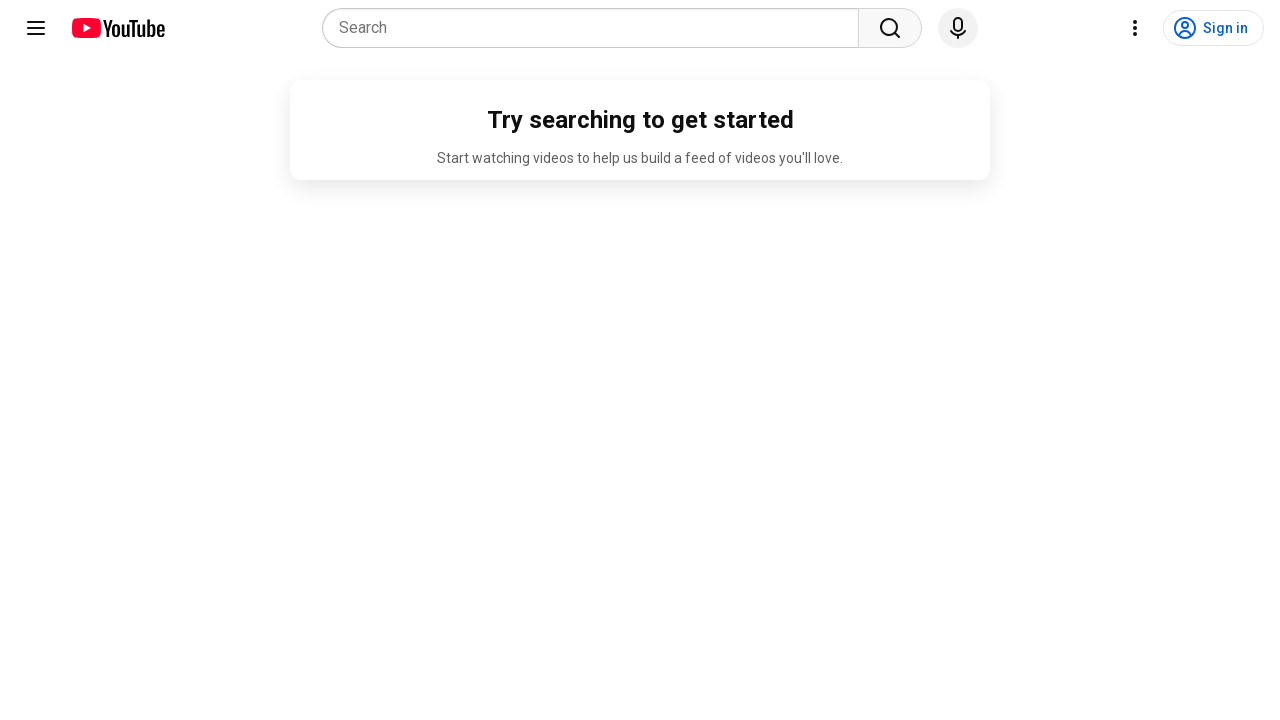

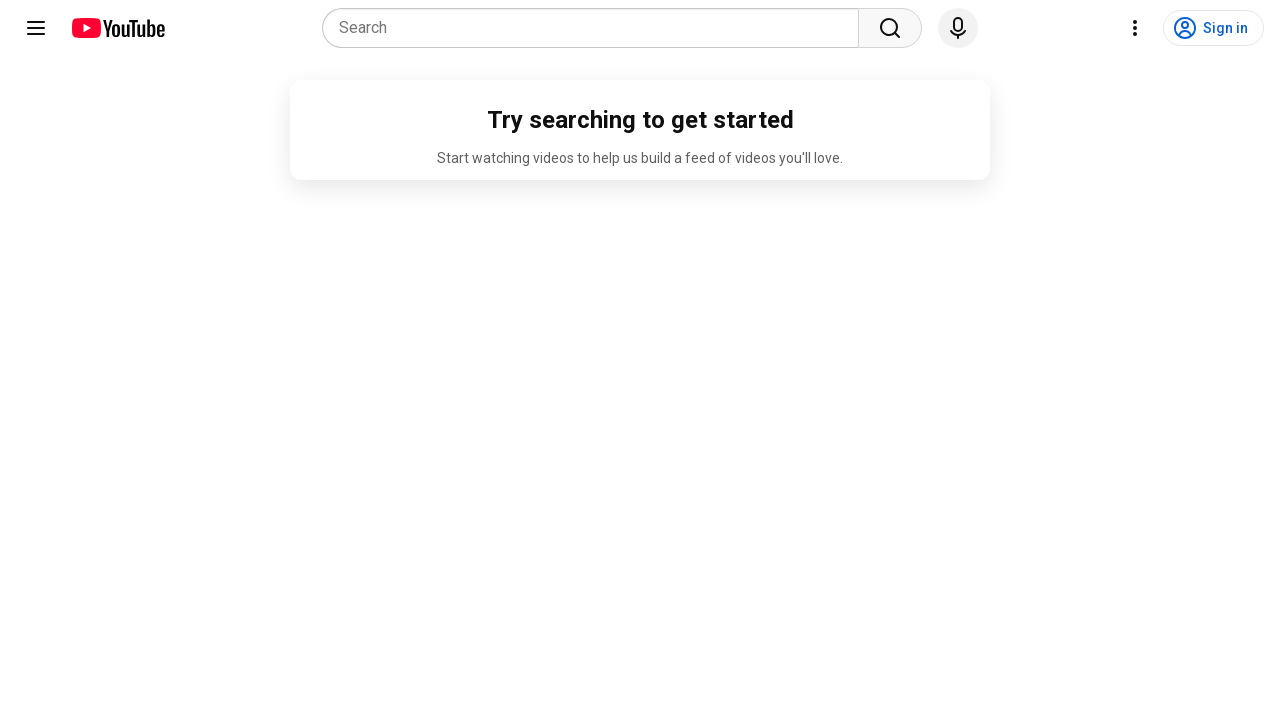